Tests that clicking Clear completed removes completed items from the list

Starting URL: https://demo.playwright.dev/todomvc

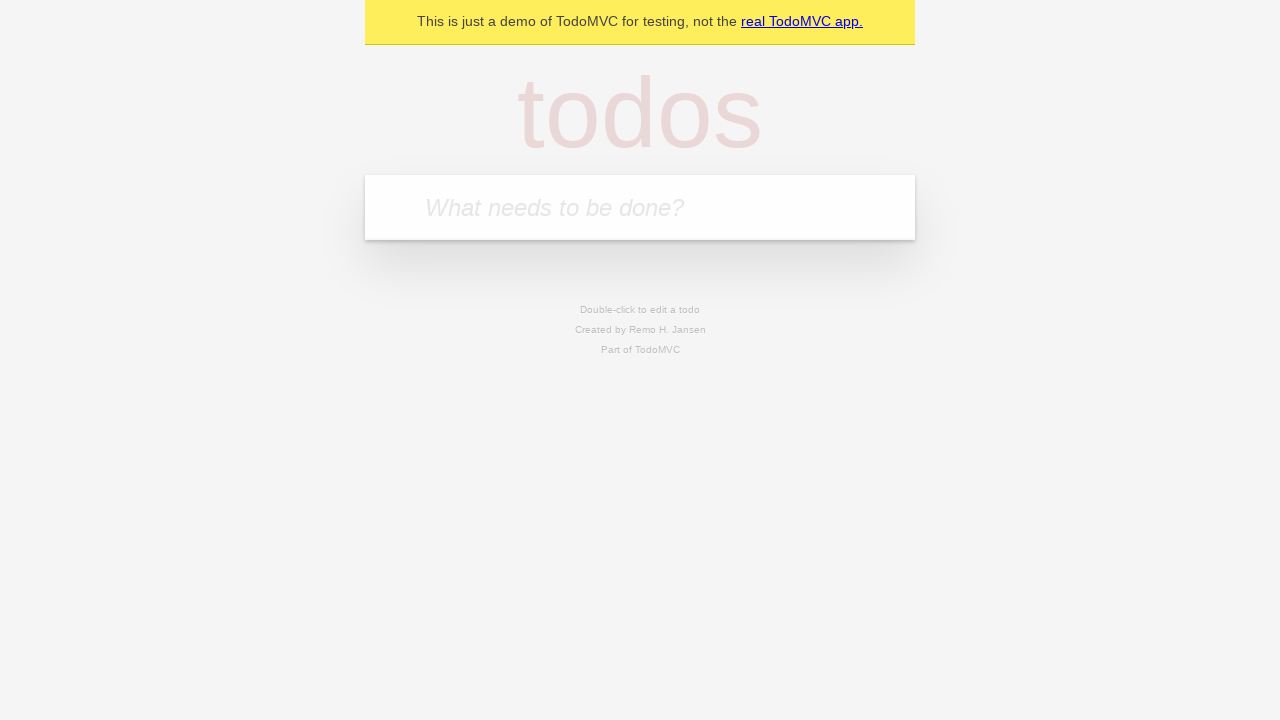

Filled todo input with 'buy some cheese' on internal:attr=[placeholder="What needs to be done?"i]
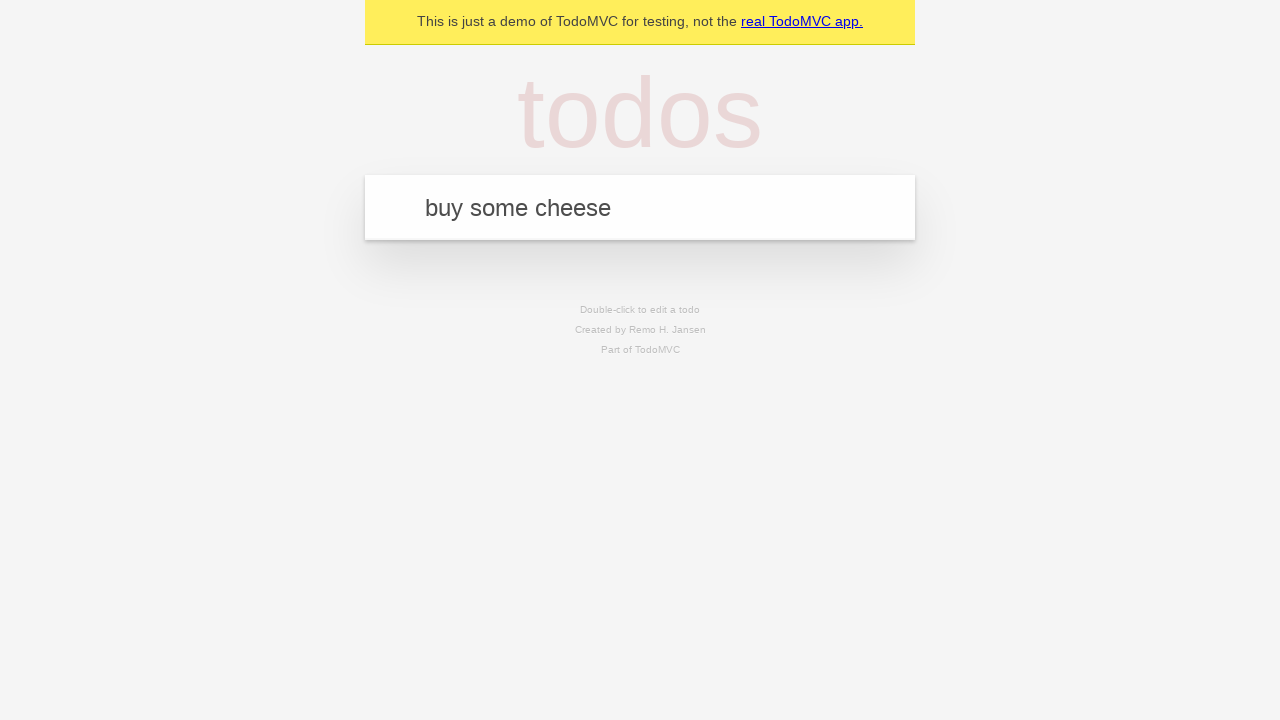

Pressed Enter to add first todo on internal:attr=[placeholder="What needs to be done?"i]
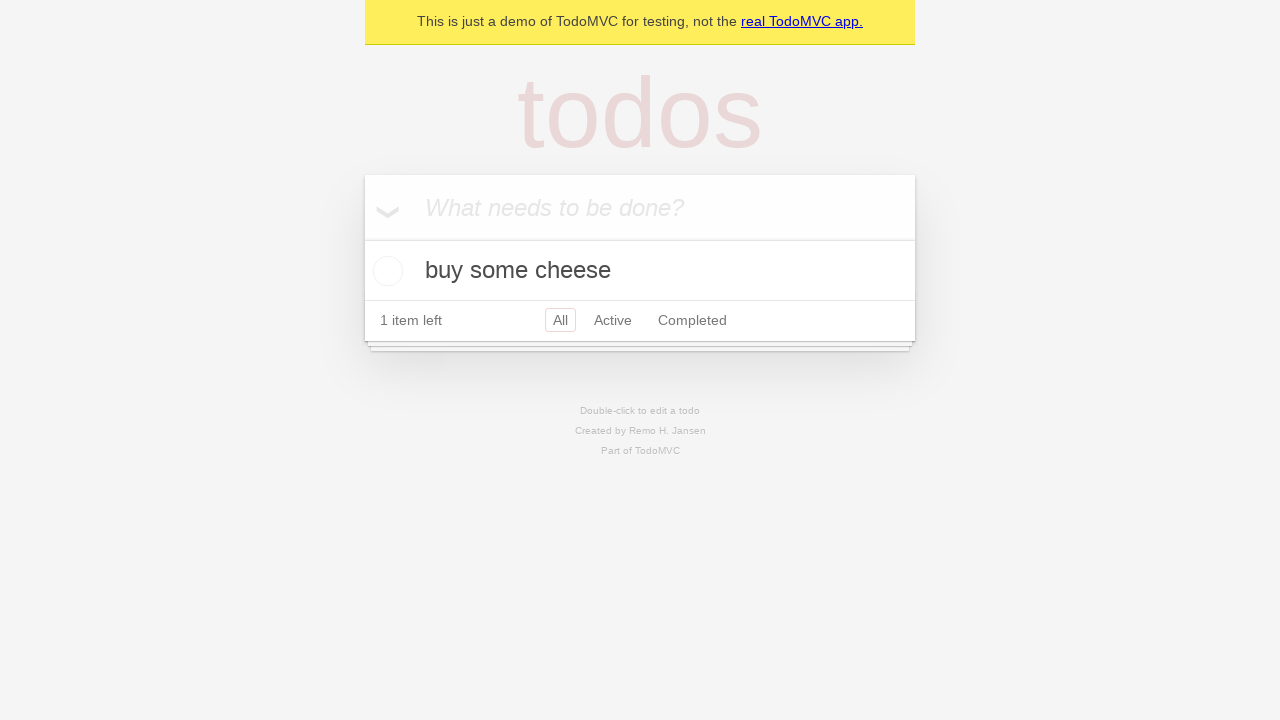

Filled todo input with 'feed the cat' on internal:attr=[placeholder="What needs to be done?"i]
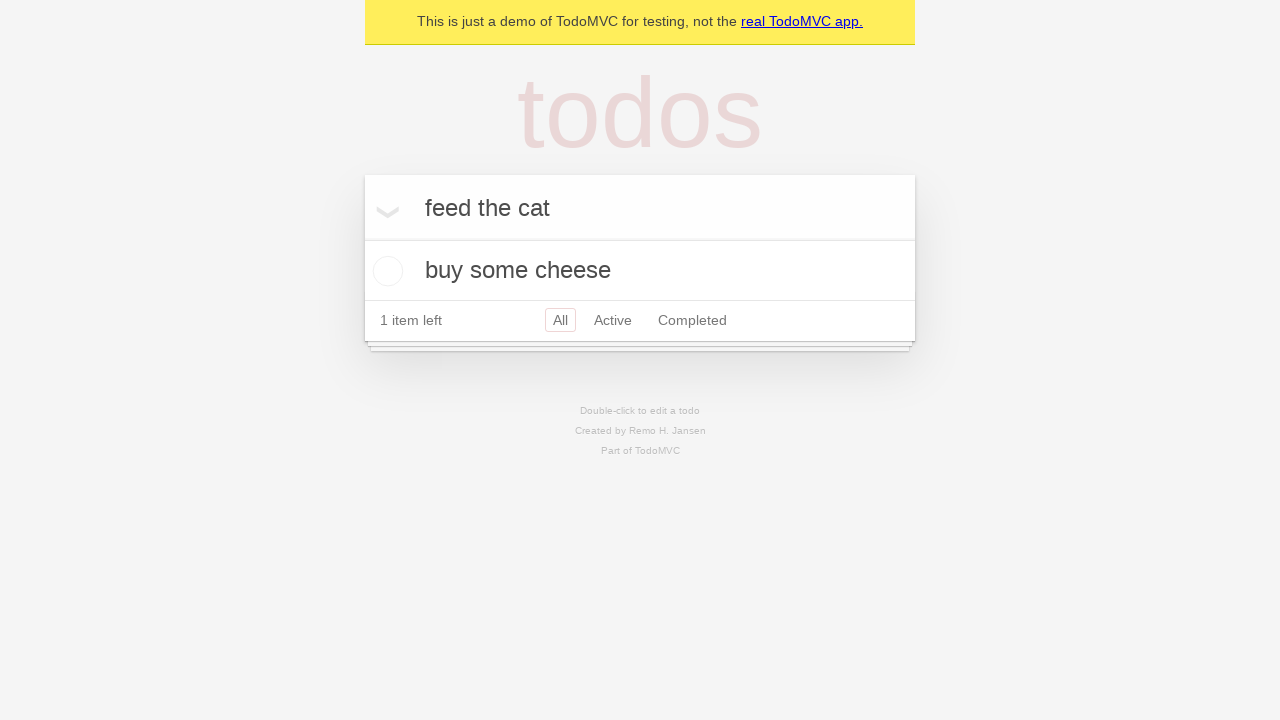

Pressed Enter to add second todo on internal:attr=[placeholder="What needs to be done?"i]
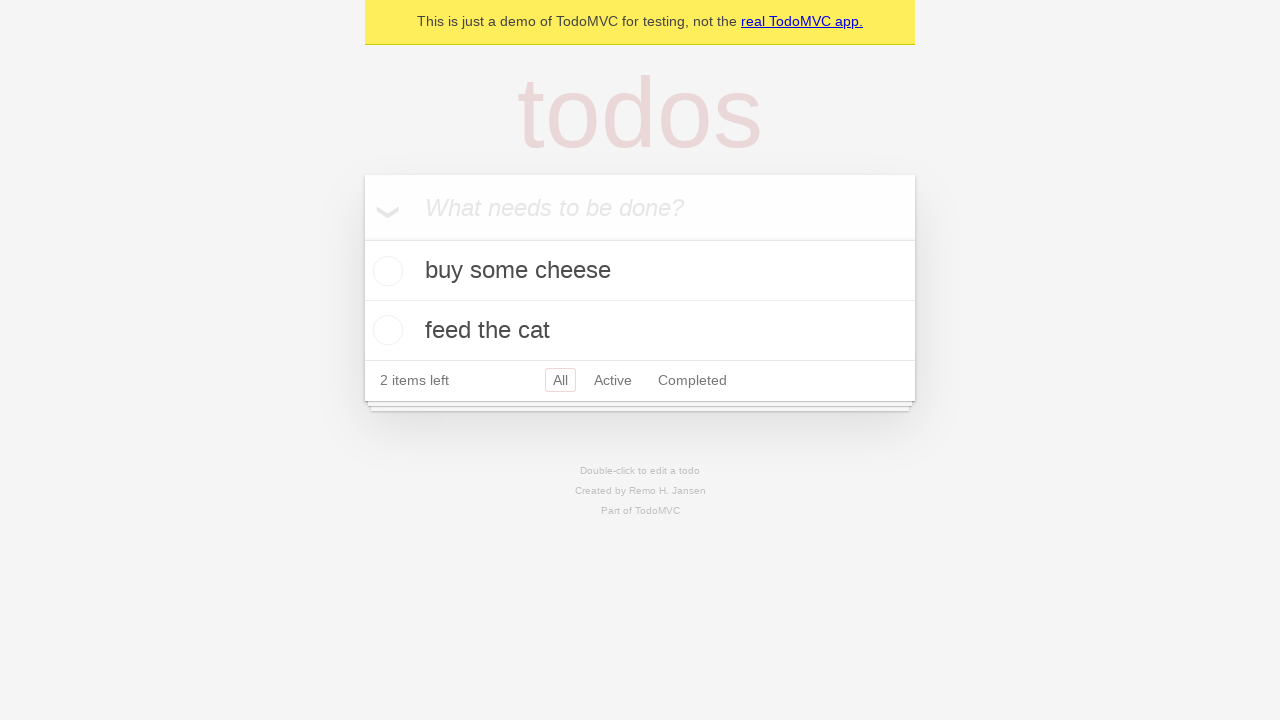

Filled todo input with 'book a doctors appointment' on internal:attr=[placeholder="What needs to be done?"i]
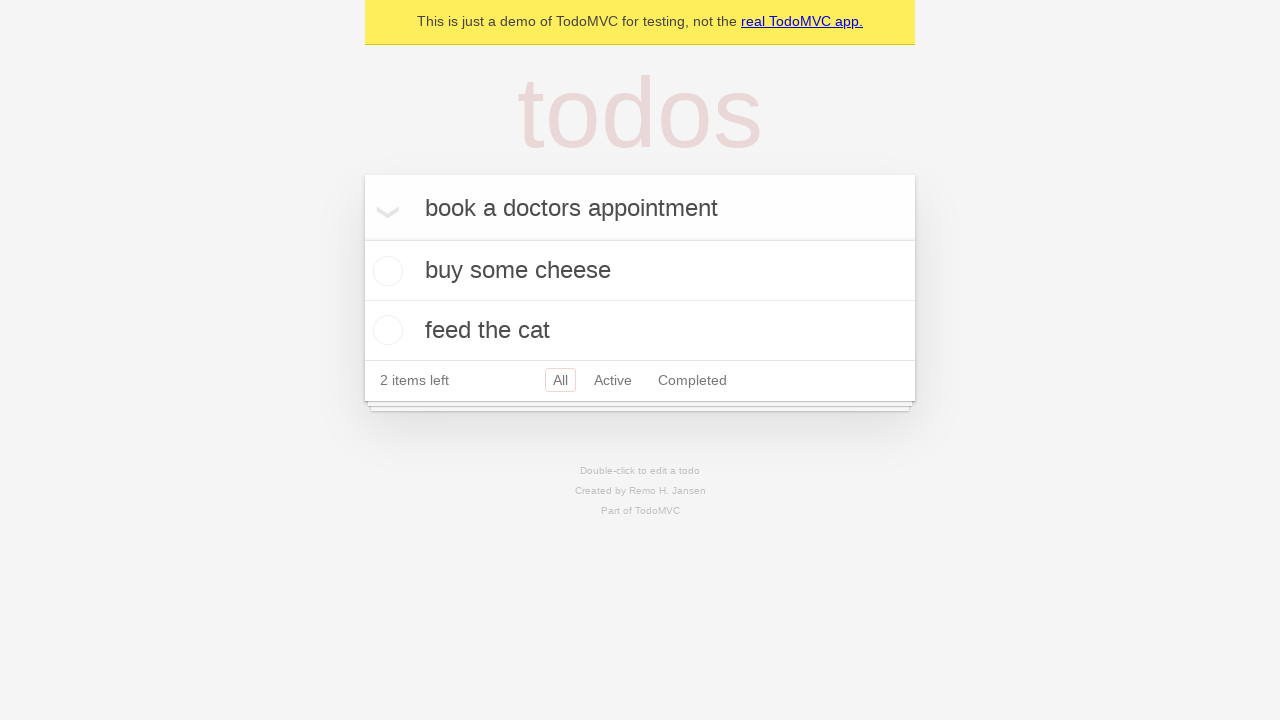

Pressed Enter to add third todo on internal:attr=[placeholder="What needs to be done?"i]
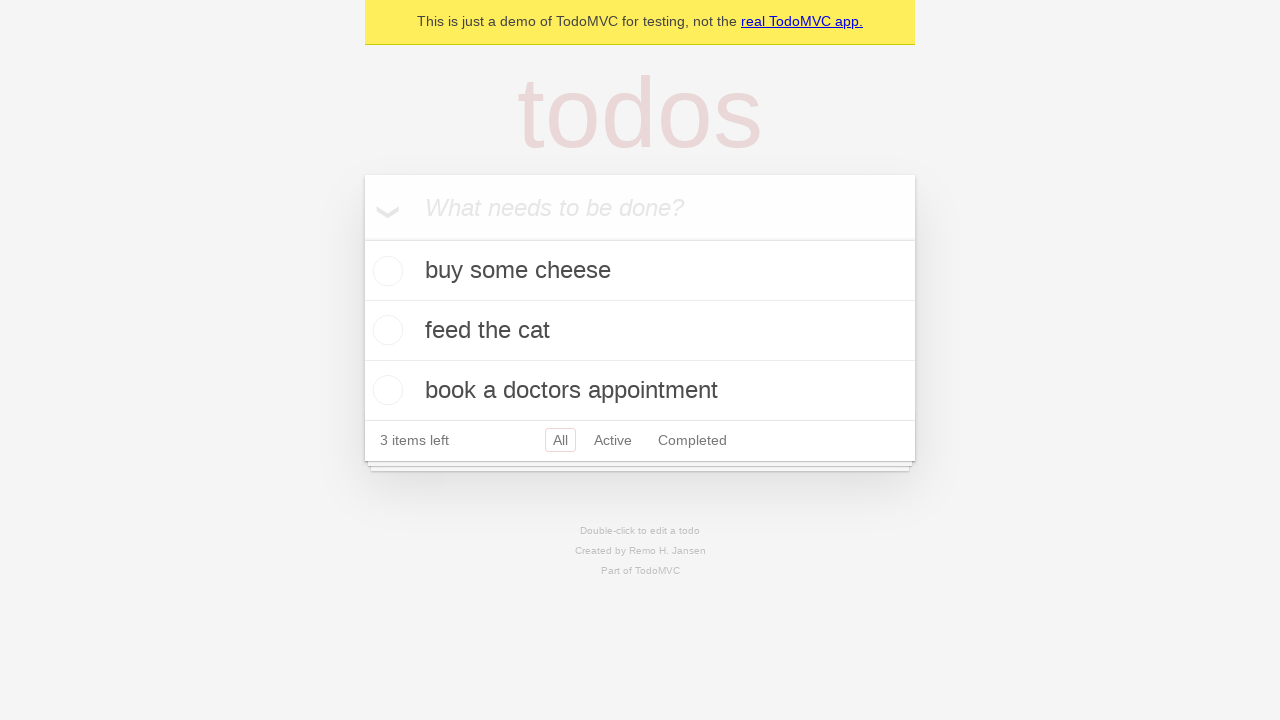

Checked the second todo item (feed the cat) at (385, 330) on [data-testid='todo-item'] >> nth=1 >> internal:role=checkbox
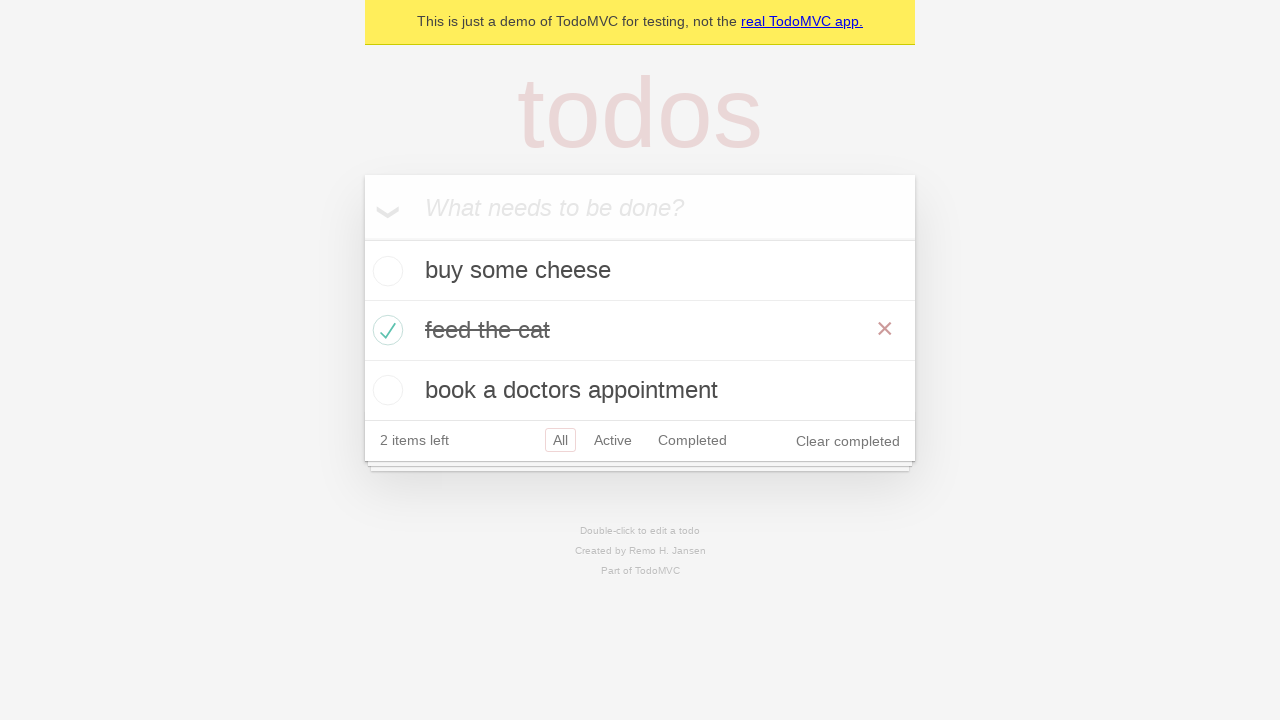

Clicked 'Clear completed' button at (848, 441) on internal:role=button[name="Clear completed"i]
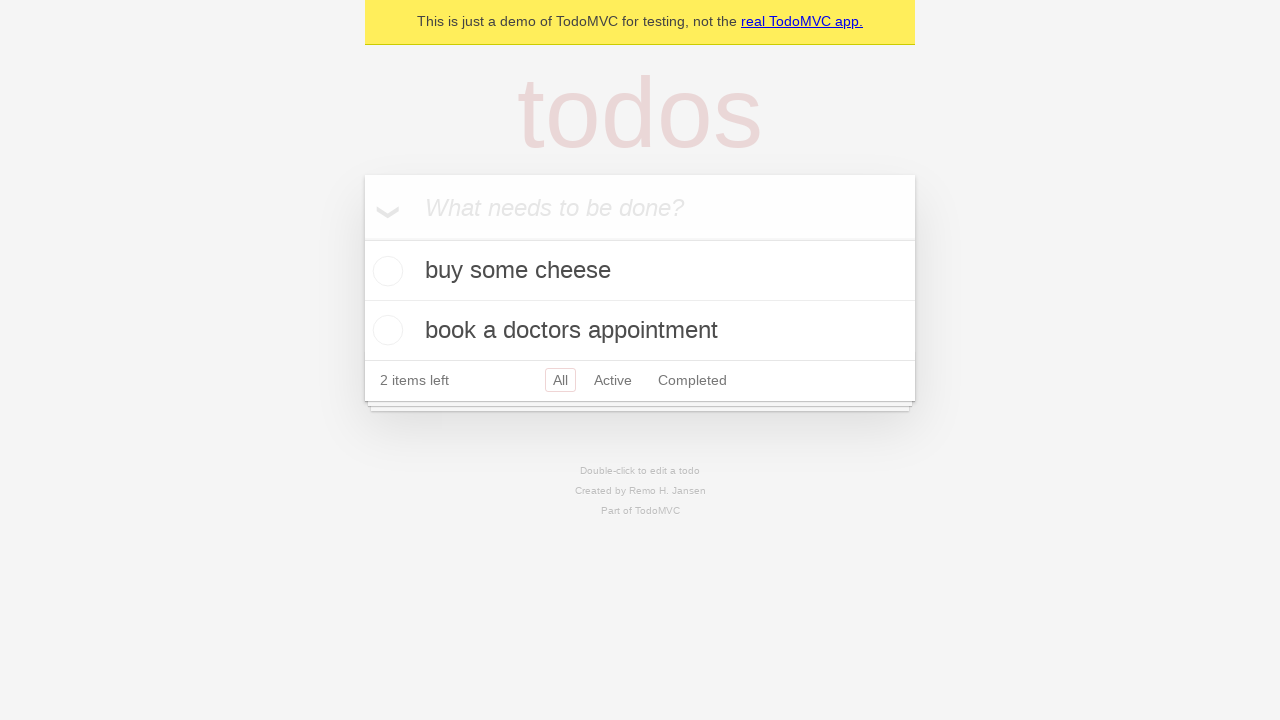

Waited for remaining todo items to be displayed after clearing completed items
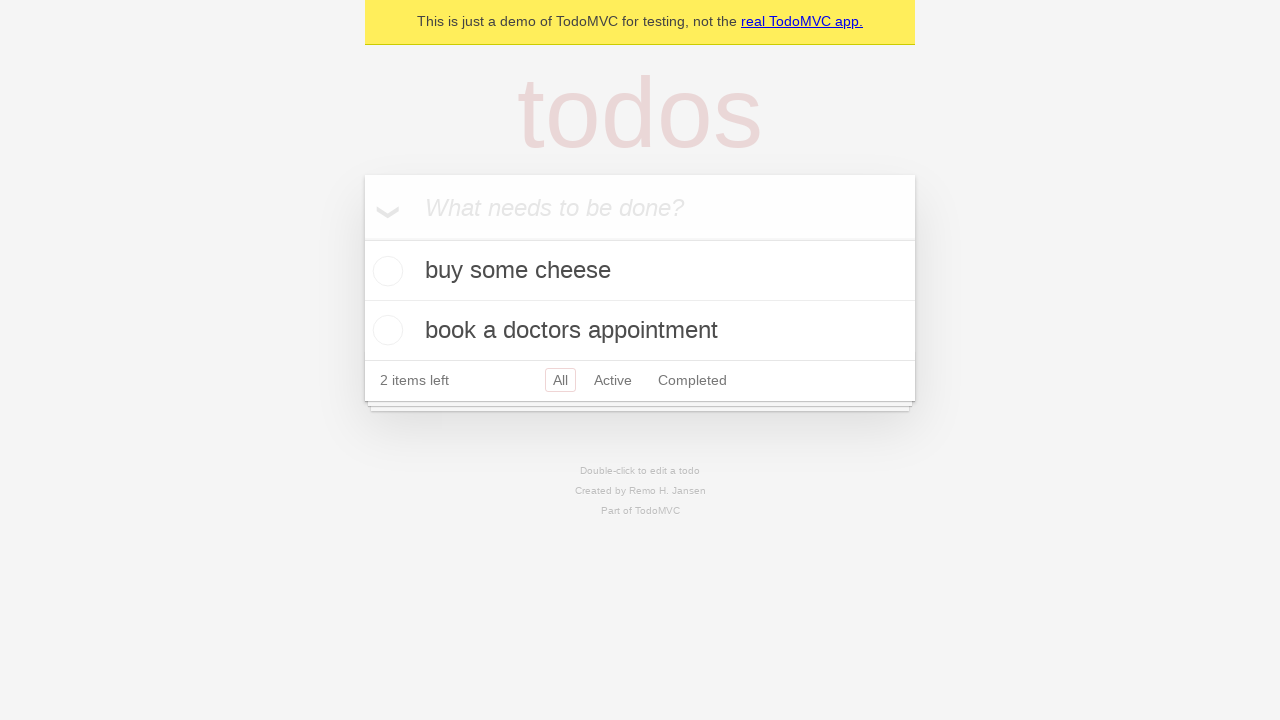

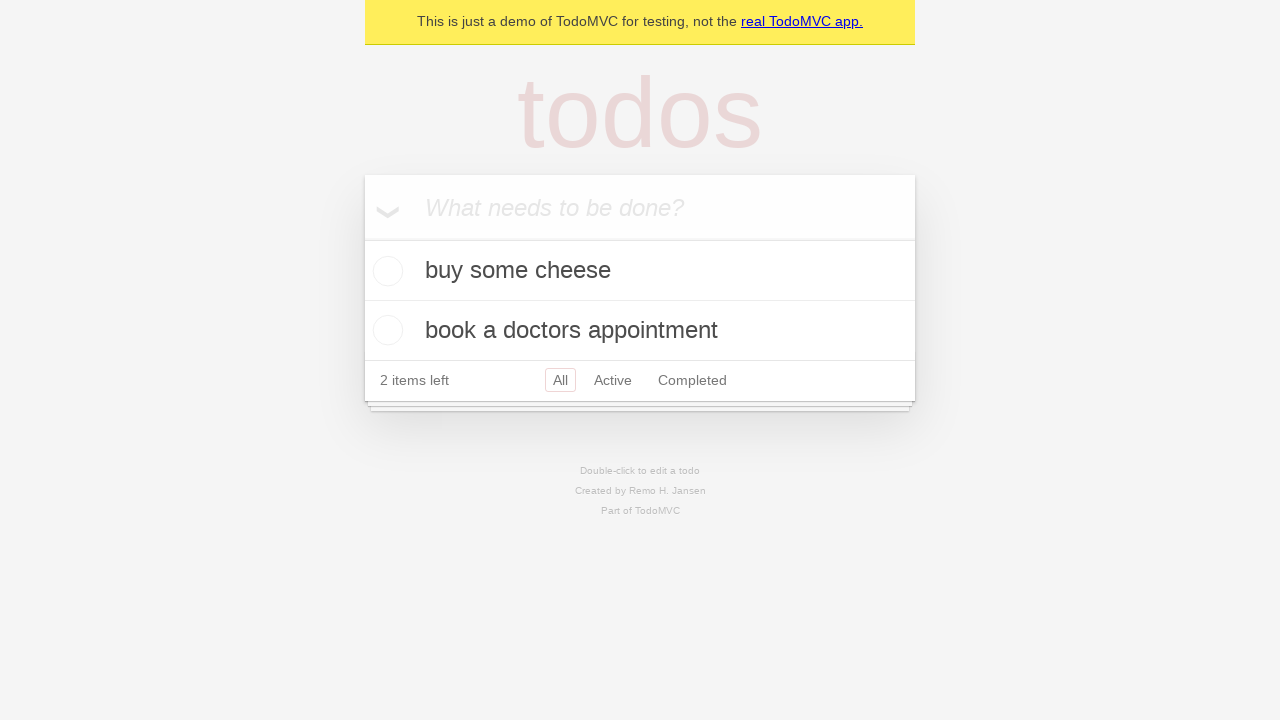